Navigates through the Tech With Tim website by clicking on Tutorials, then Python, and finally accessing a Python programming tutorial link

Starting URL: https://www.techwithtim.net/

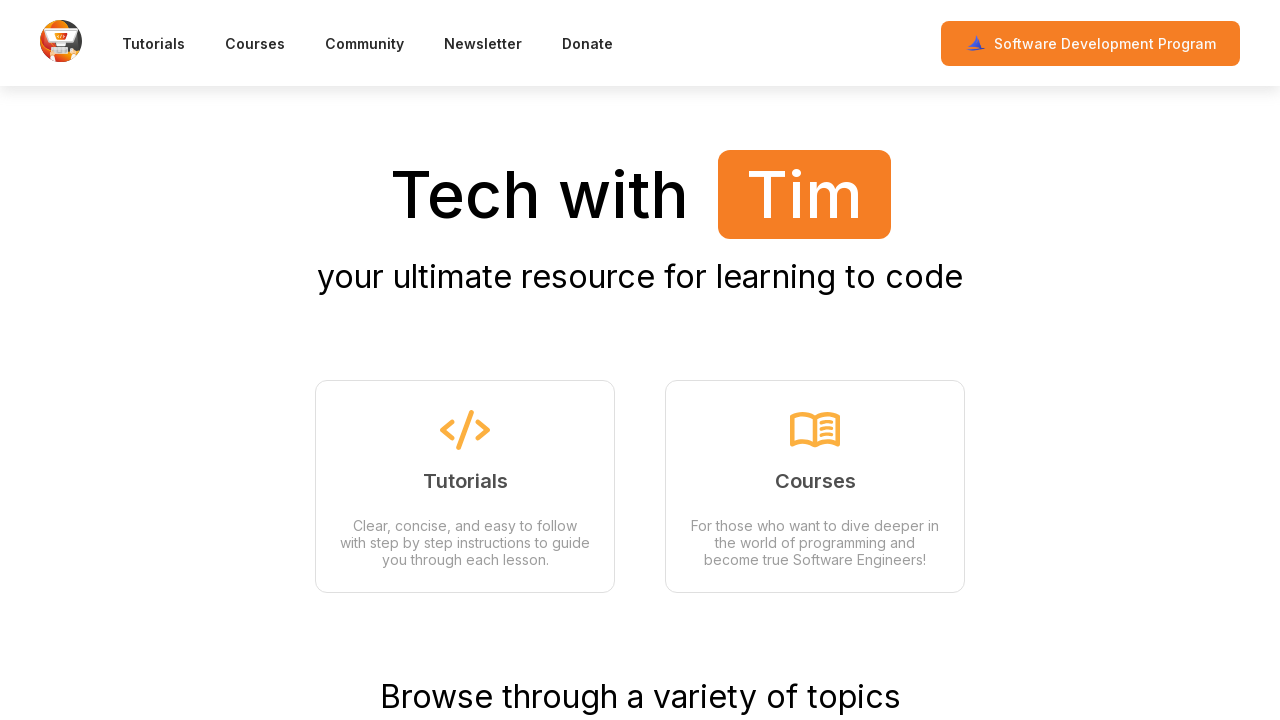

Clicked on Tutorials link at (154, 43) on a:text('Tutorials')
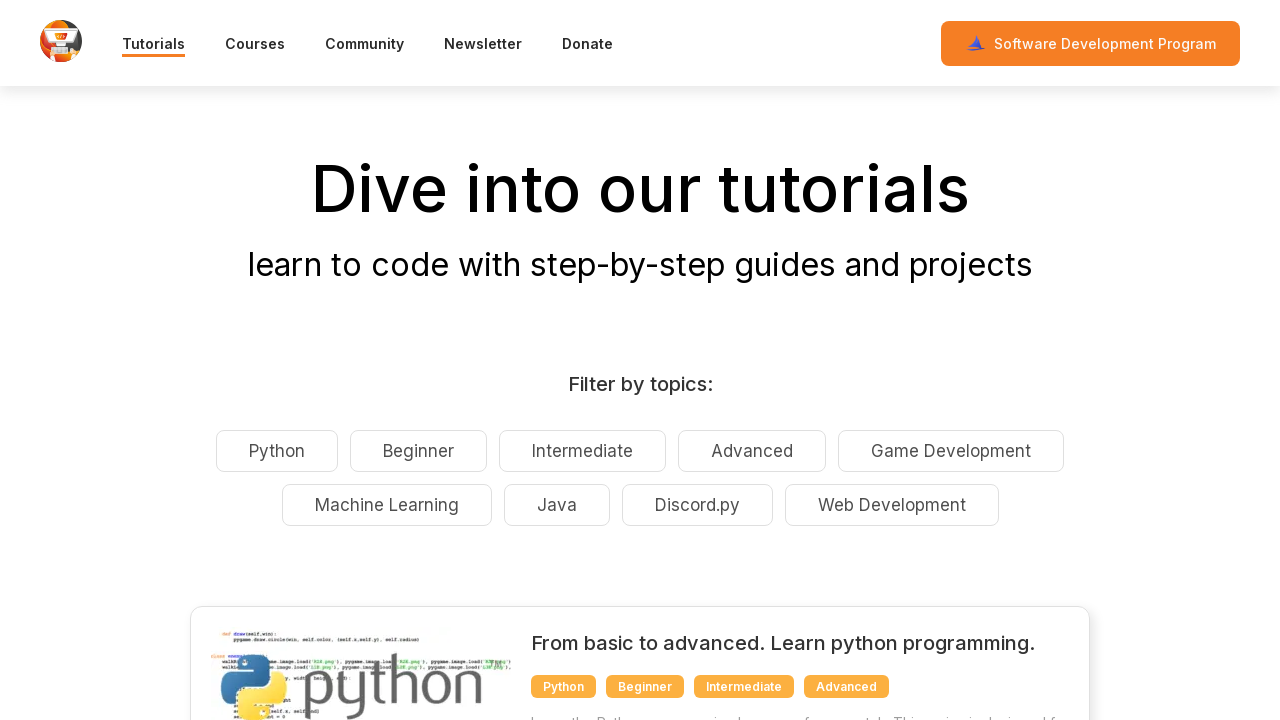

Clicked on Python link at (277, 451) on a:text('Python')
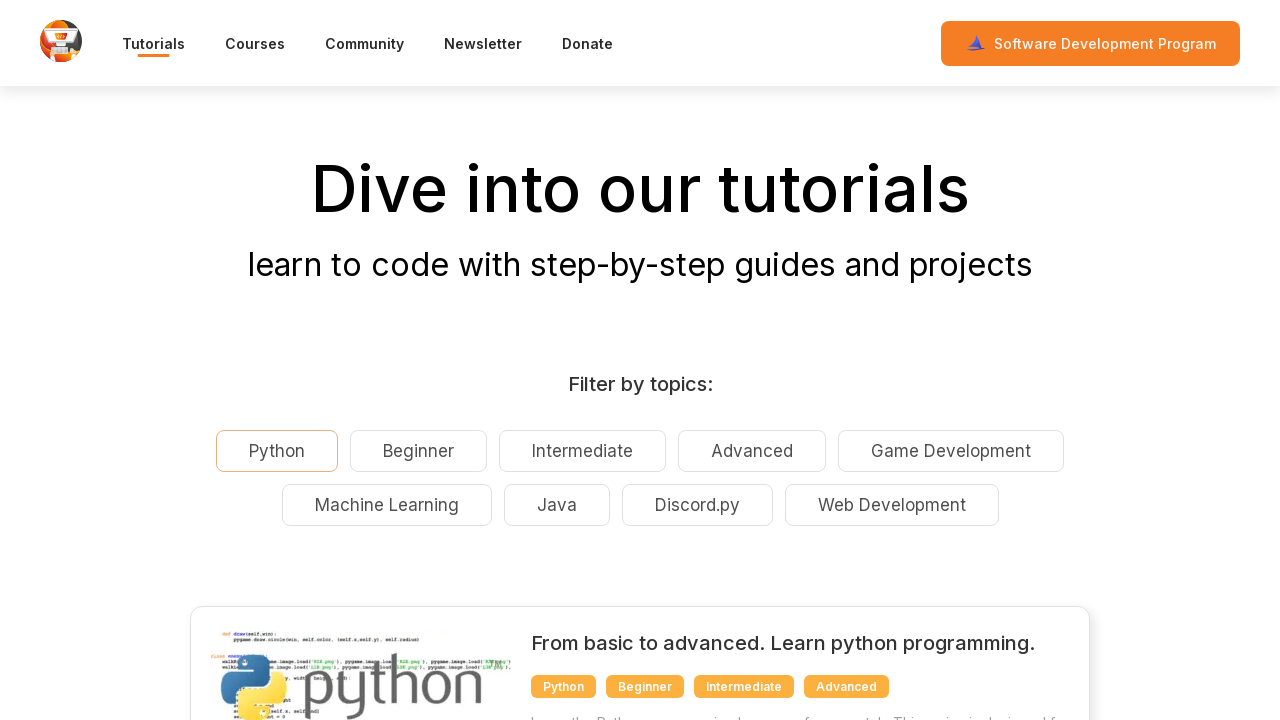

Navigated back to previous page
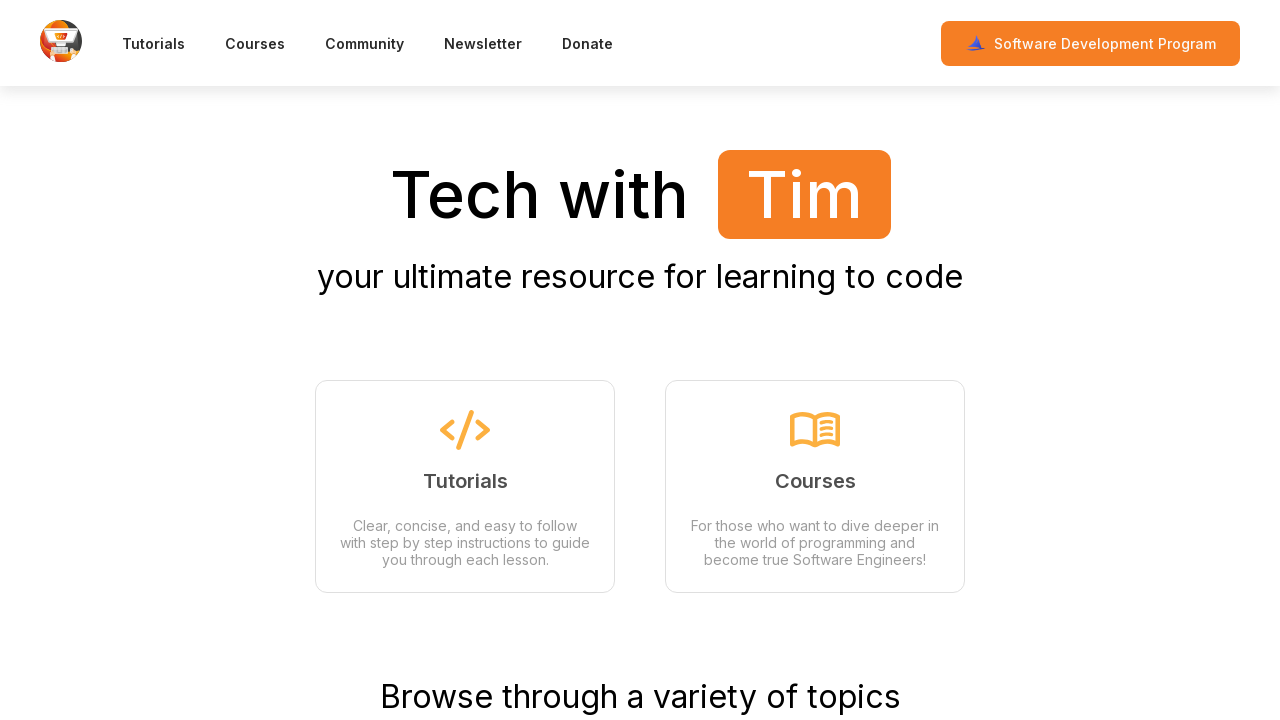

Navigated forward to next page
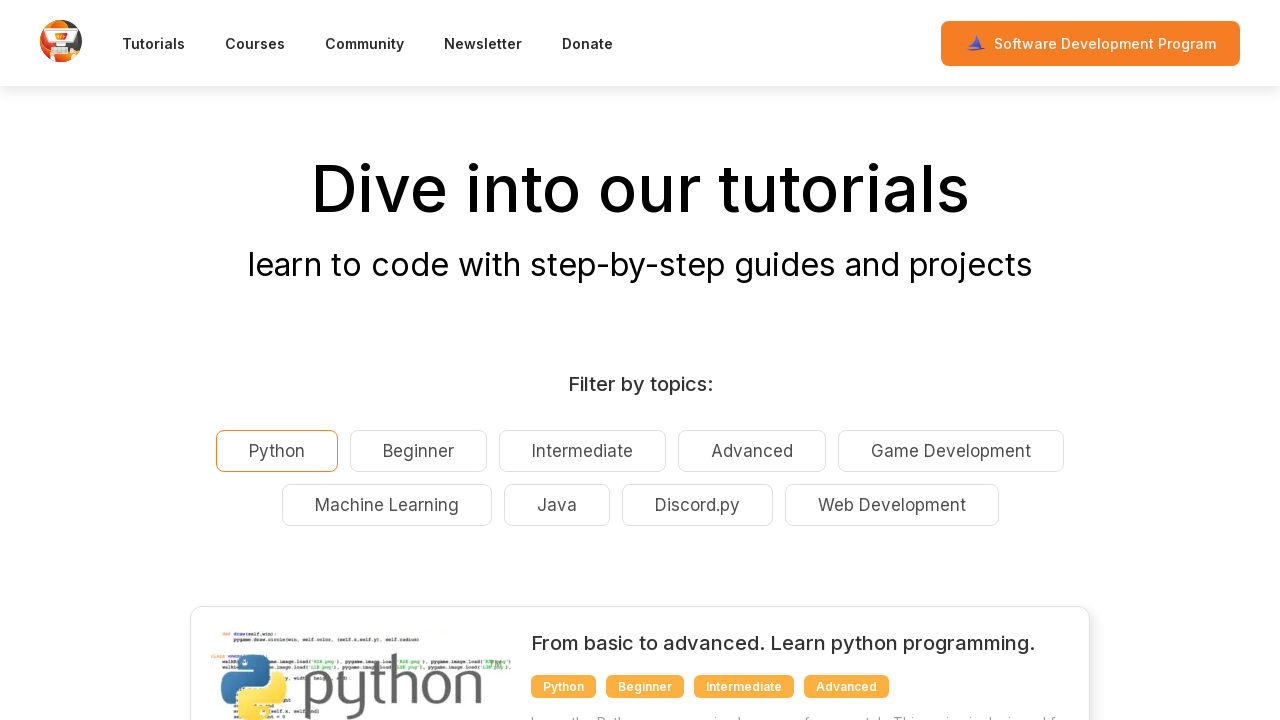

Python Programming tutorial button loaded
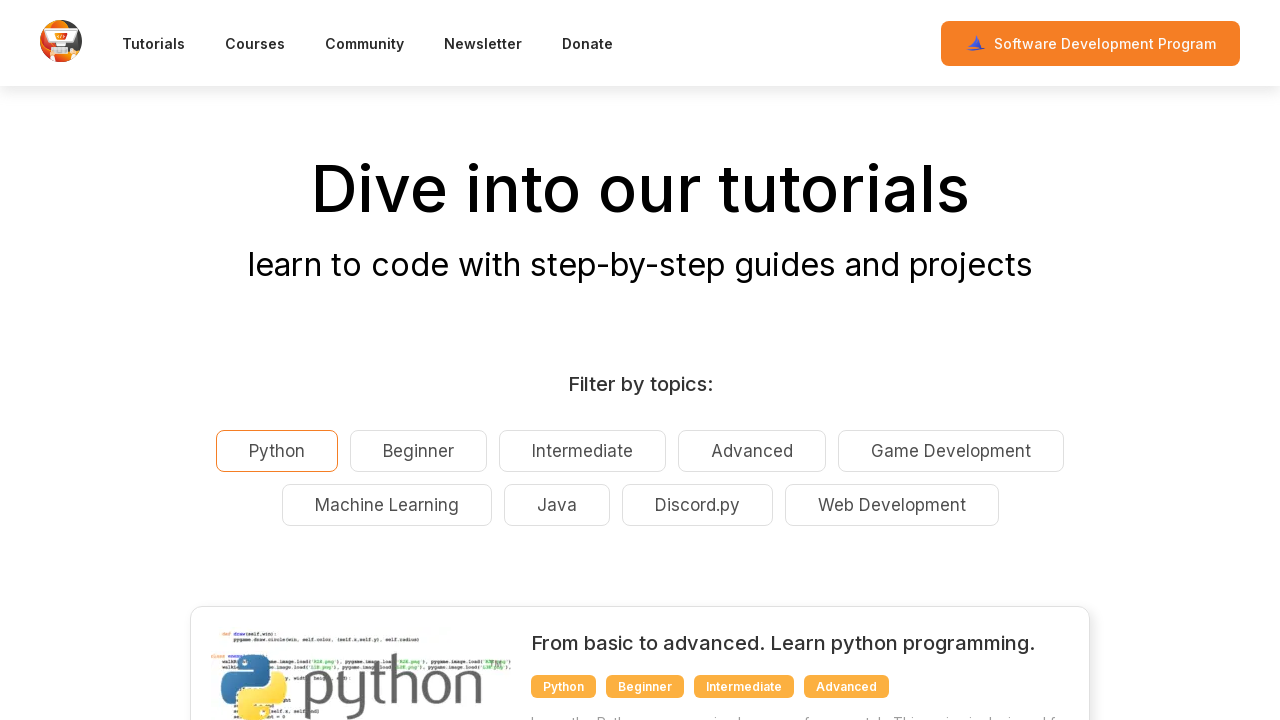

Clicked on Python Programming tutorial link at (1011, 360) on xpath=//div[@class='tutorial__TutorialCardContainer-sc-1rebzxr-0 kiZnIX']//a[@cl
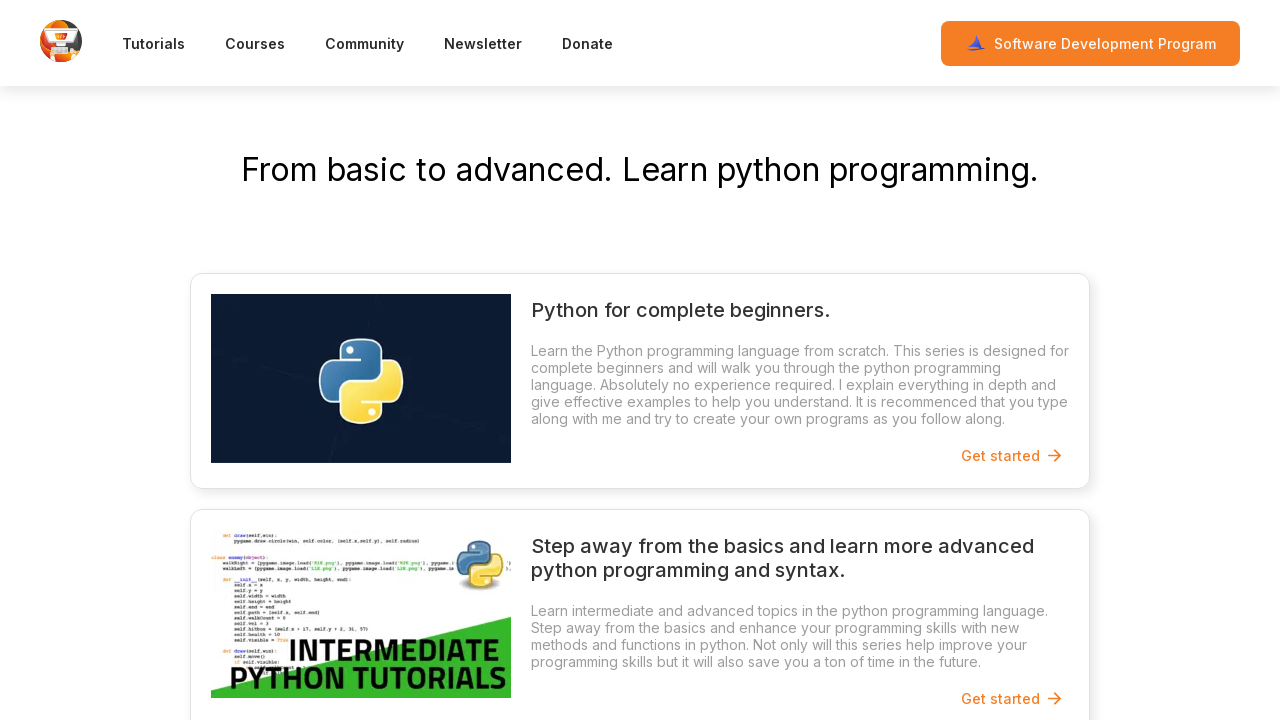

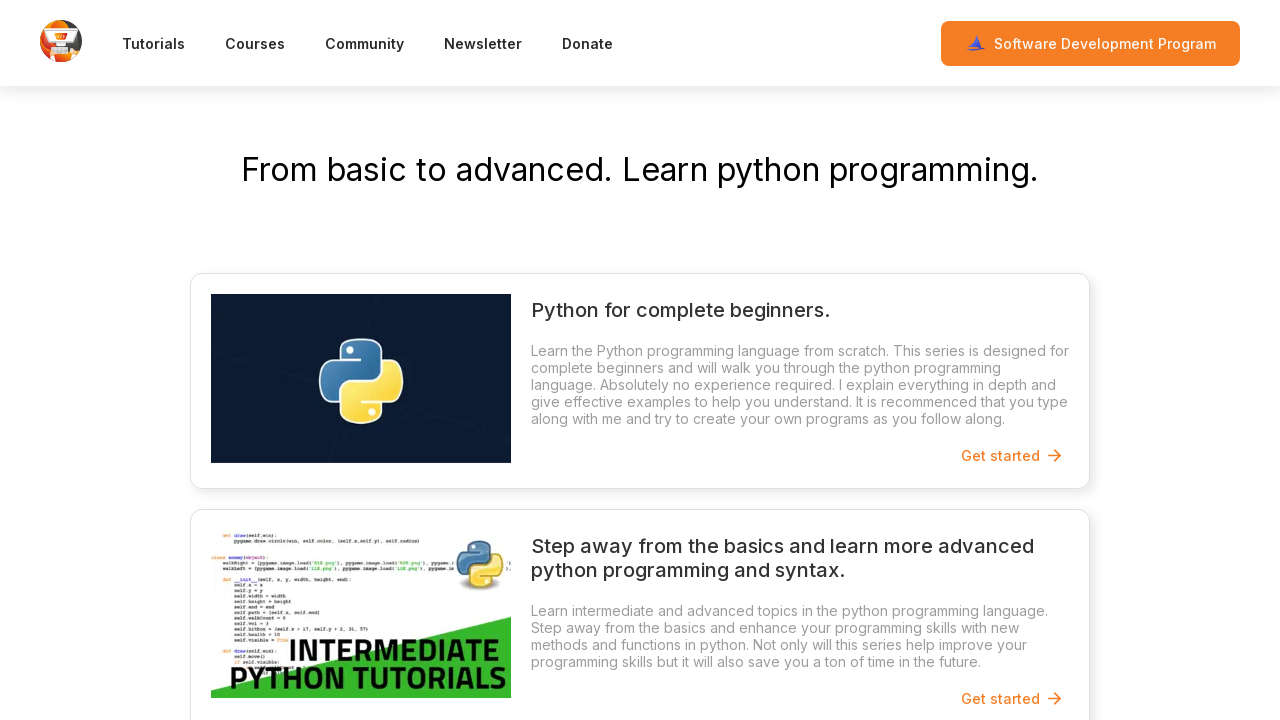